Tests prevent propagation tab by dropping into the inner non-greedy droppable and verifying both inner and outer boxes show "Dropped!"

Starting URL: https://demoqa.com/droppable

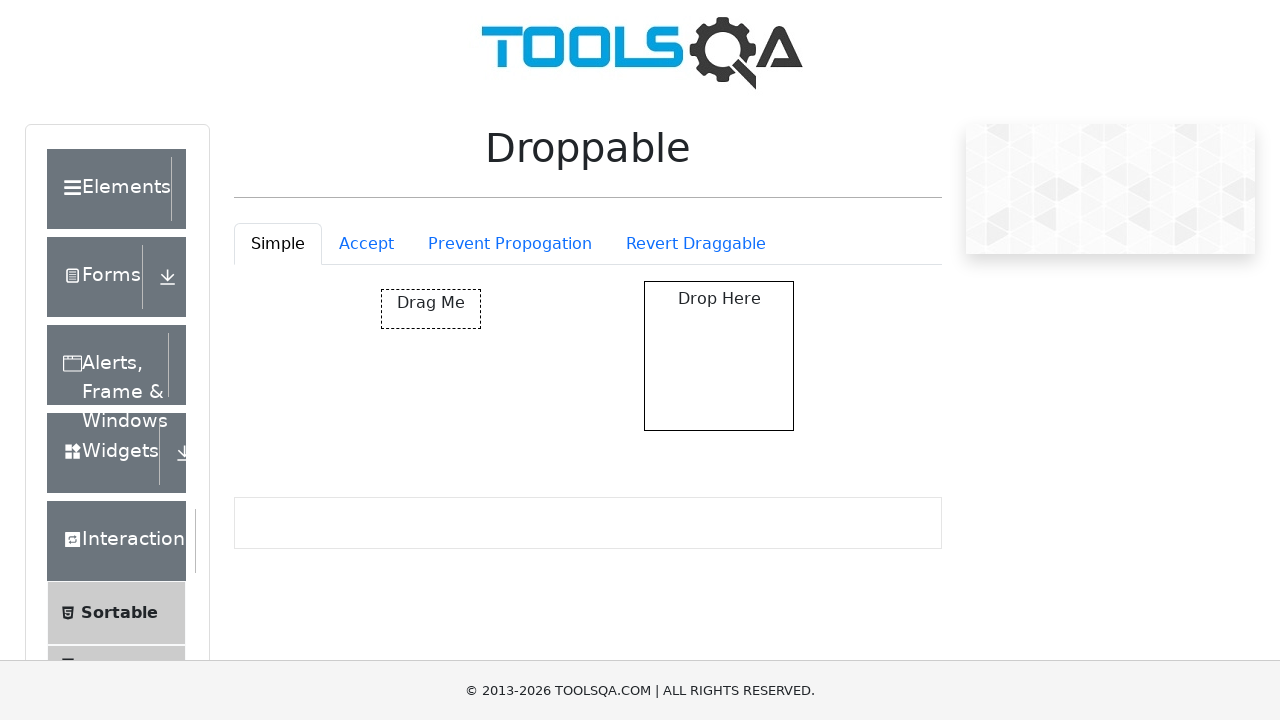

Clicked on the Prevent Propagation tab at (510, 244) on #droppableExample-tab-preventPropogation
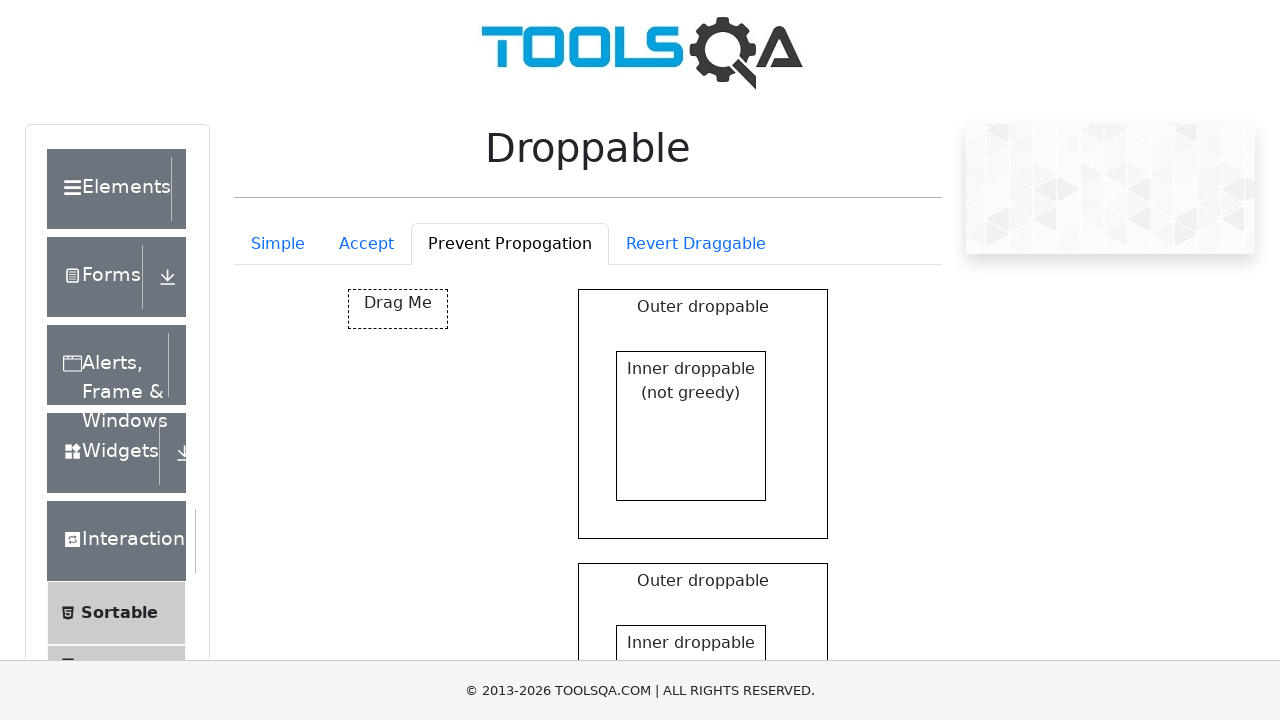

Dragged drag box item to the inner not greedy droppable area at (691, 426)
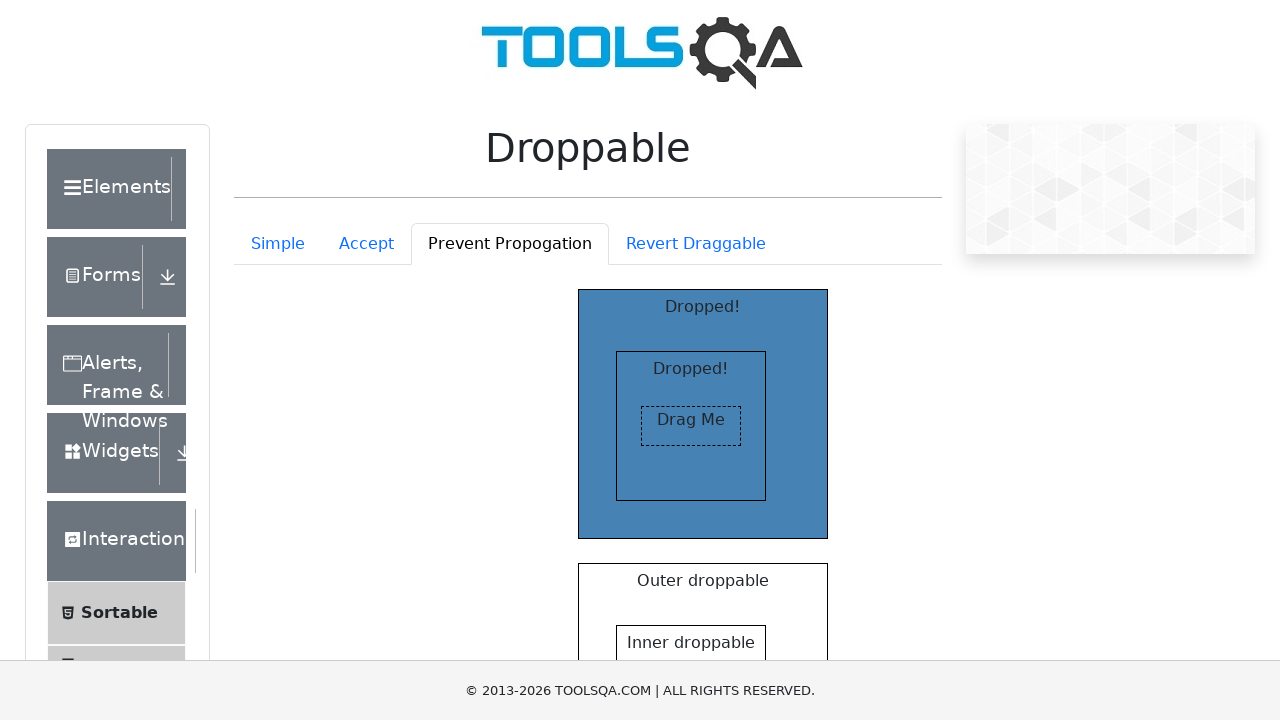

Inner not greedy box displays 'Dropped!' message
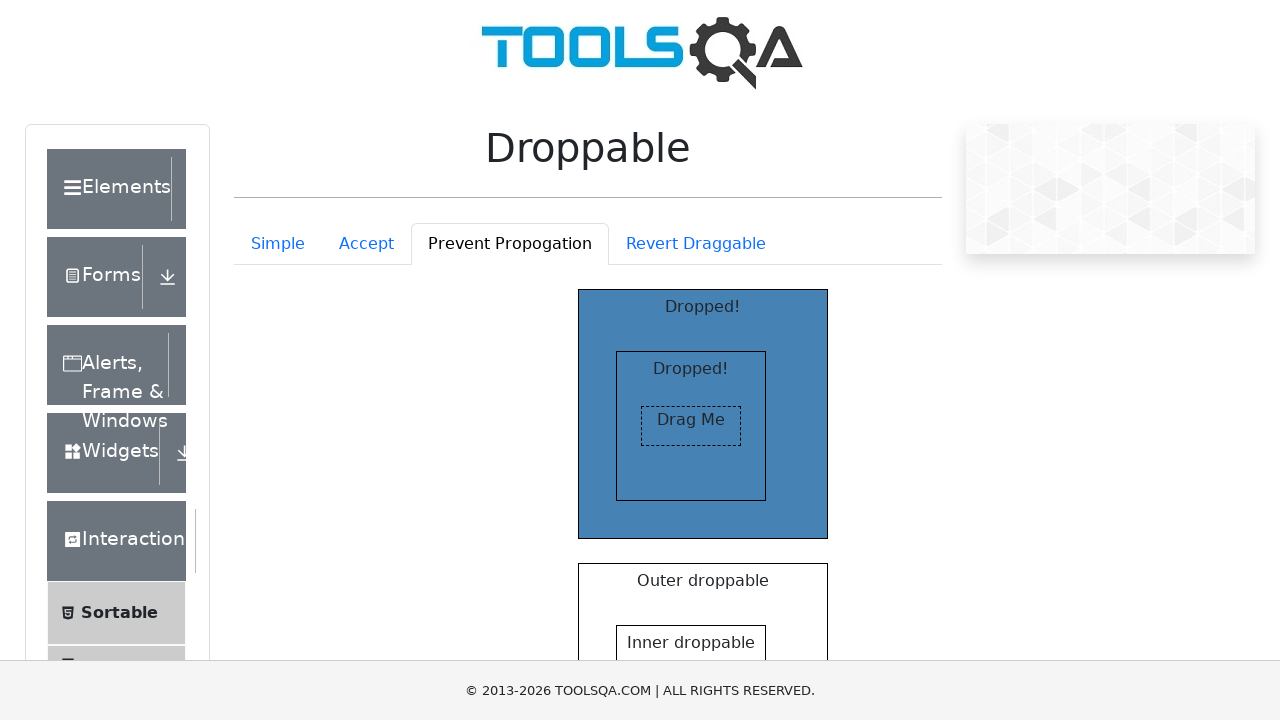

Outer box also displays 'Dropped!' message confirming event propagation
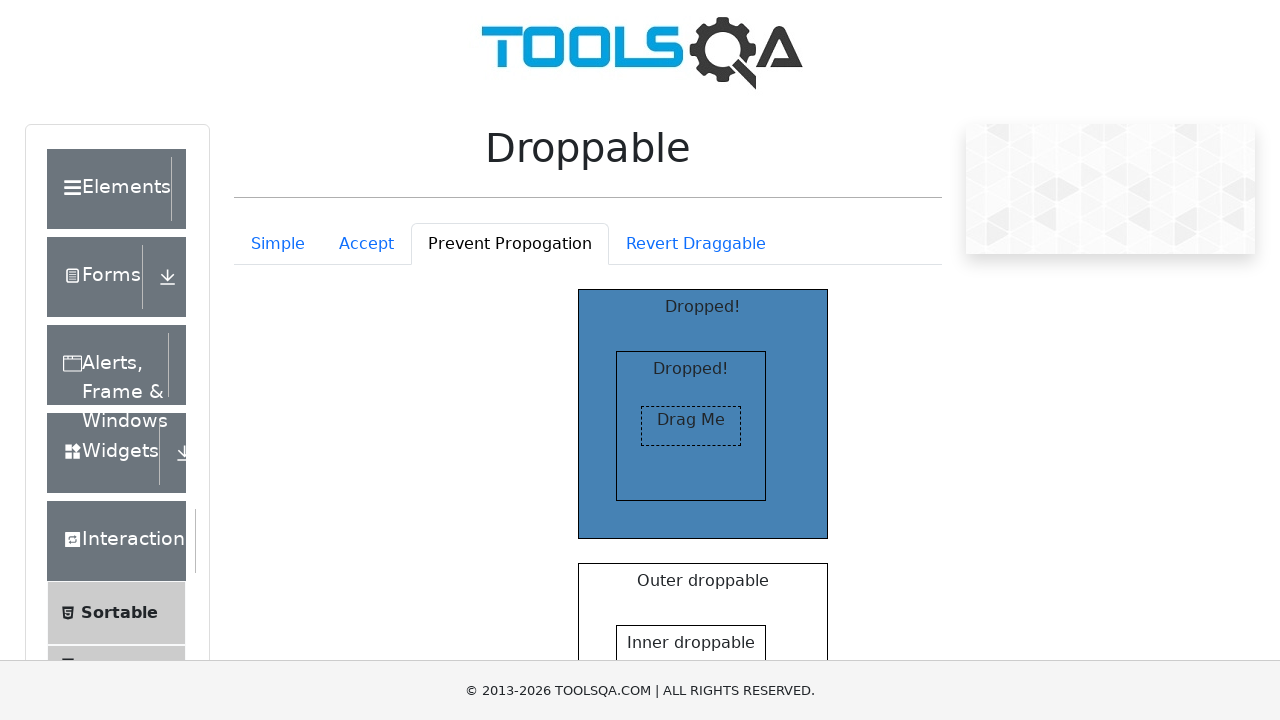

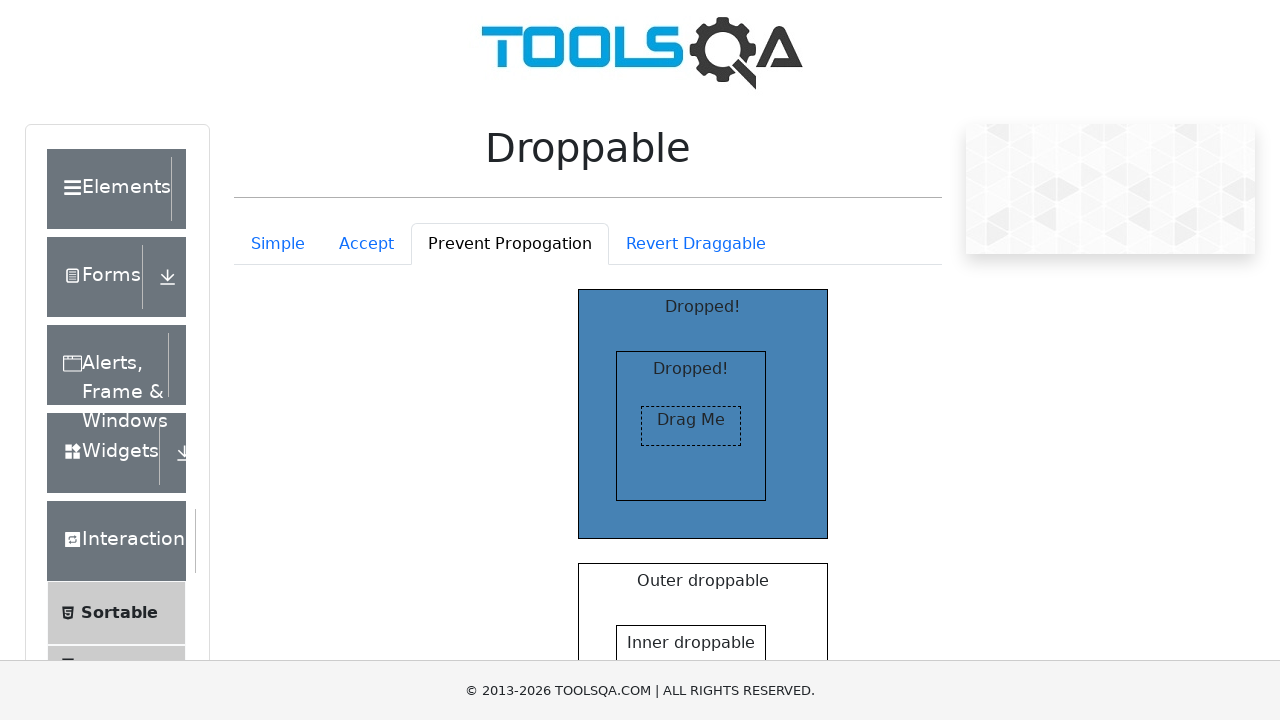